Clicks the login link on the top page and navigates to the login page

Starting URL: https://www.securite.jp

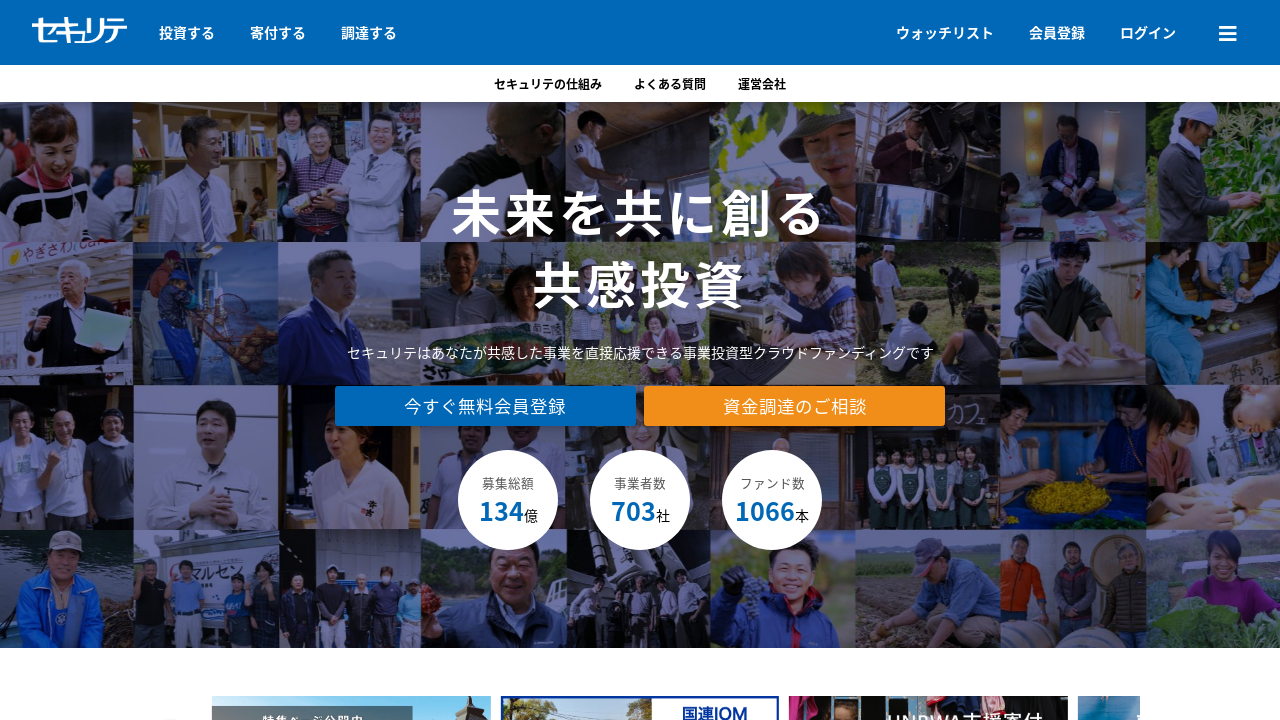

Clicked login link on top page at (1148, 32) on text=ログイン
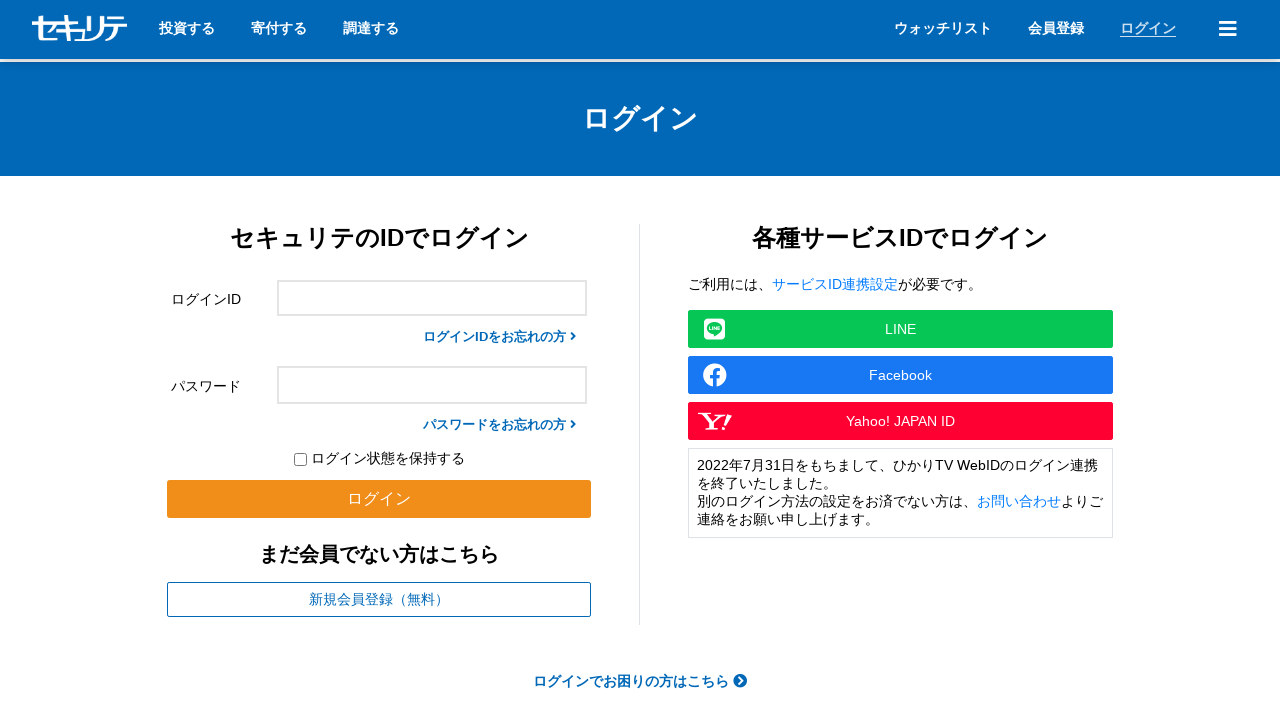

Login page loaded (domcontentloaded)
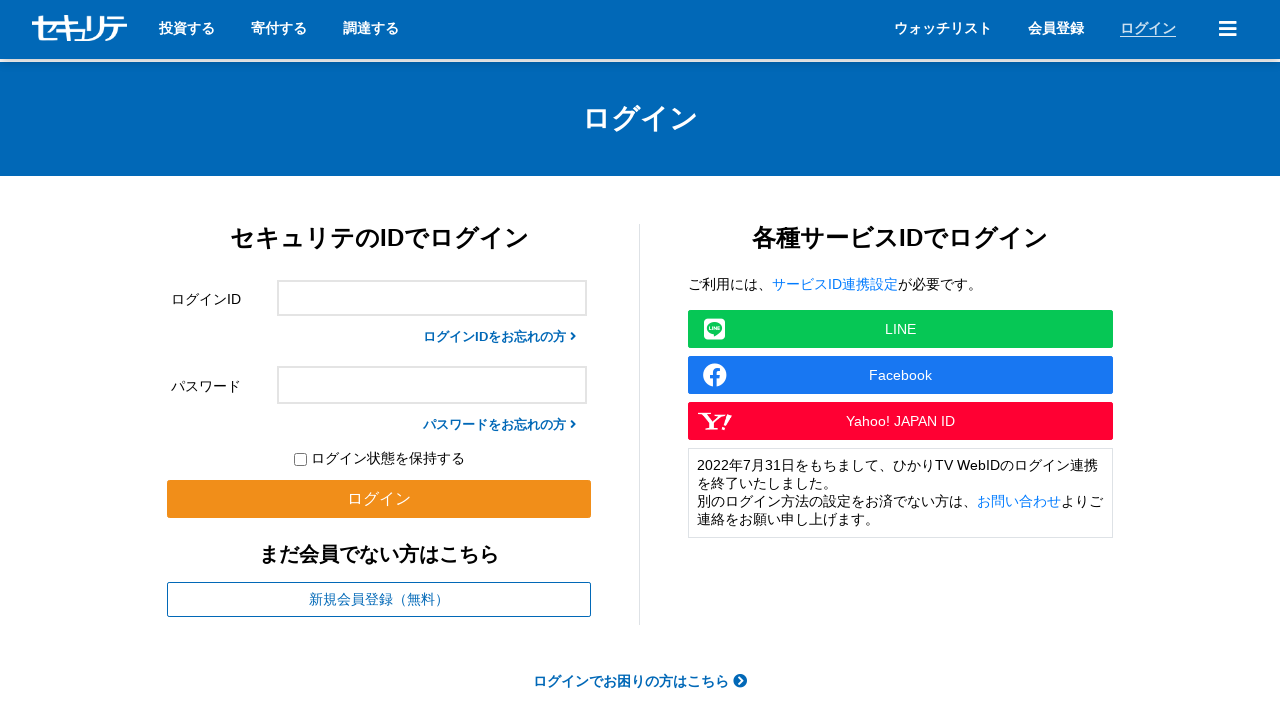

Verified page title contains 'ログイン'
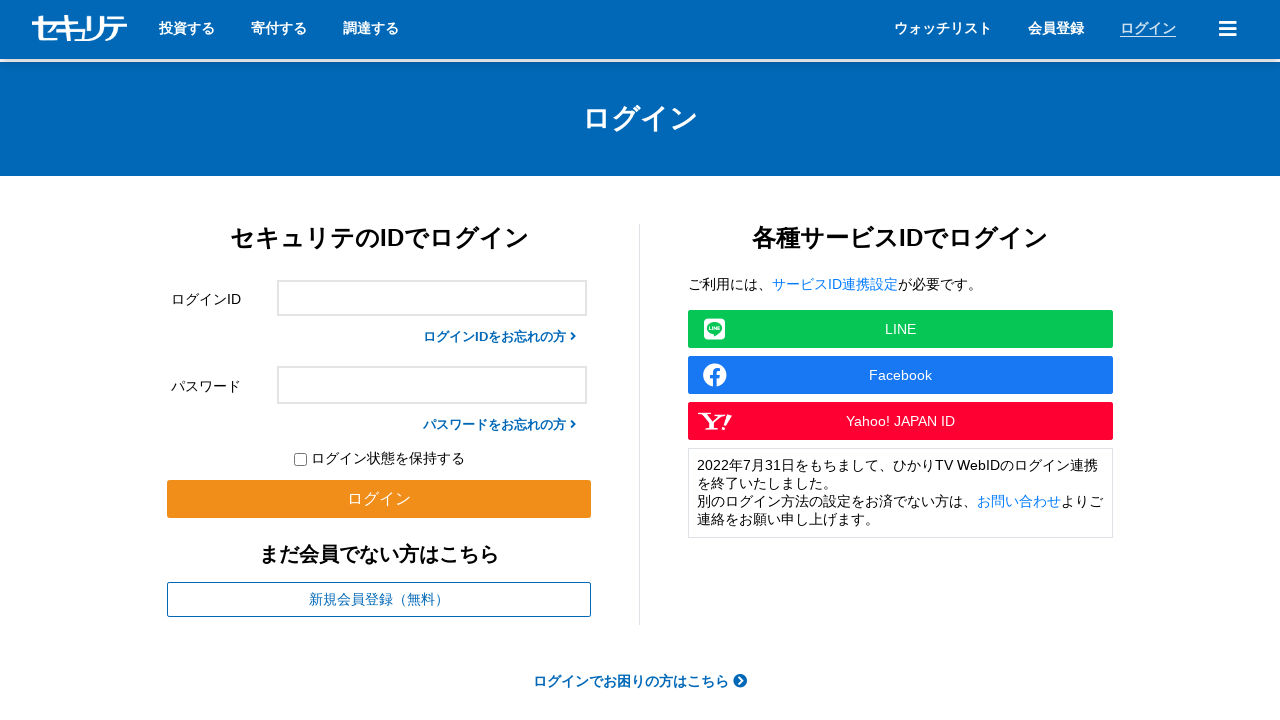

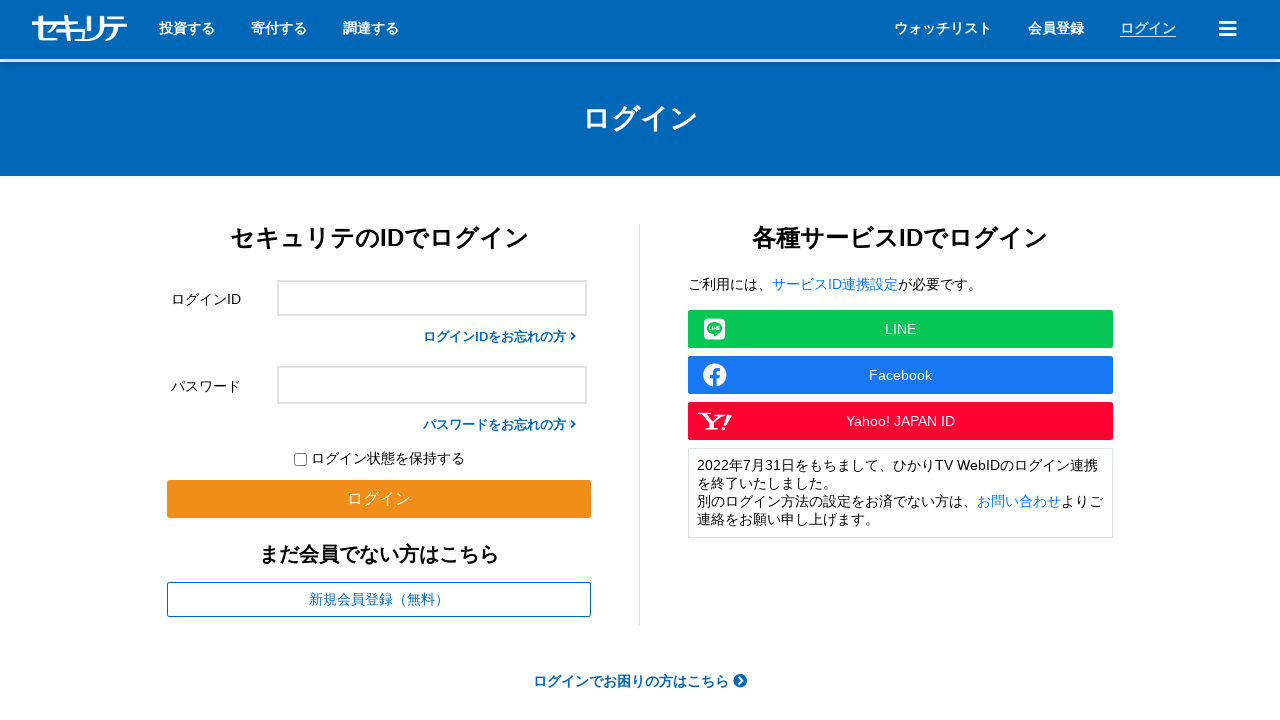